Navigates to the GrabOn stores page to verify the page loads successfully

Starting URL: https://www.grabon.in/stores/

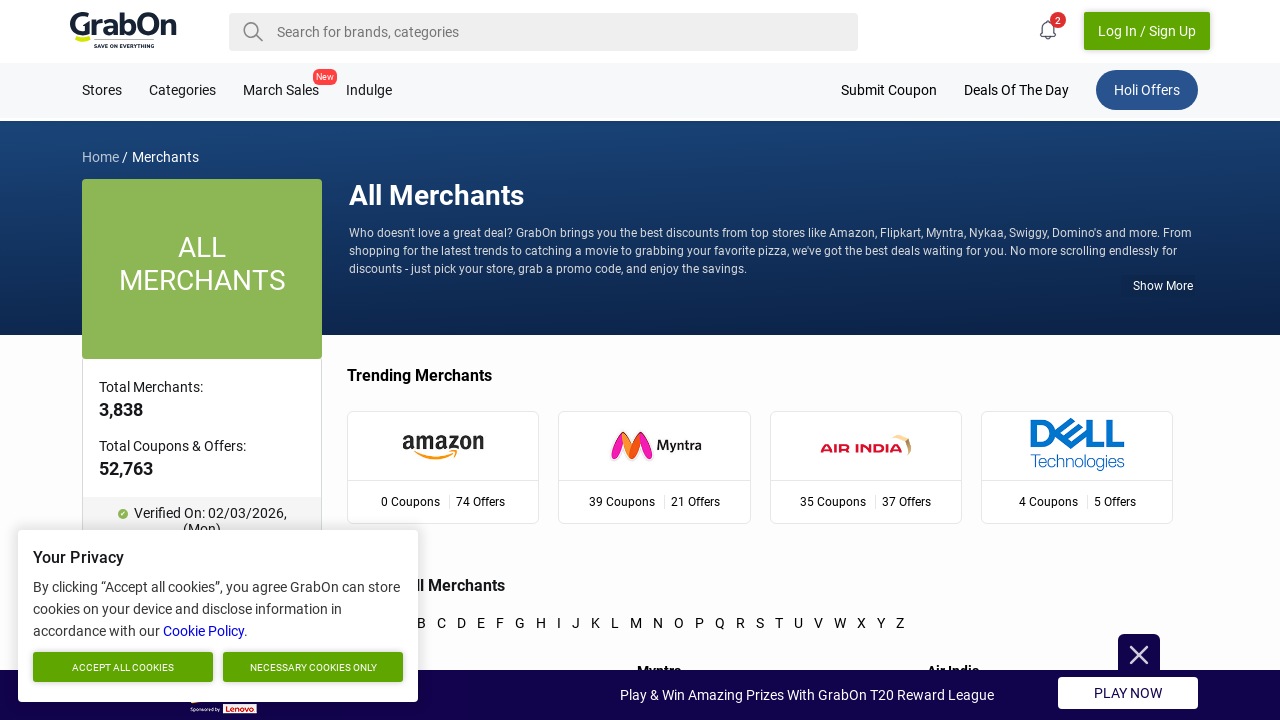

Navigated to GrabOn stores page
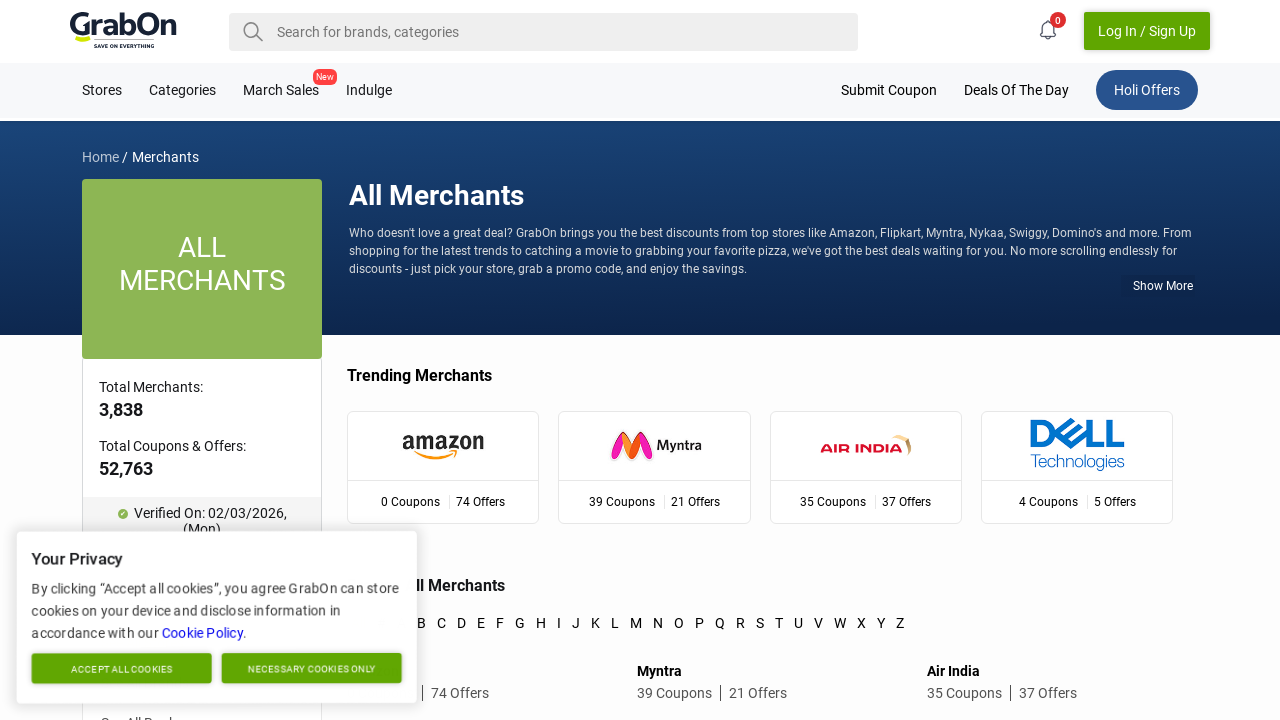

Page DOM content loaded successfully
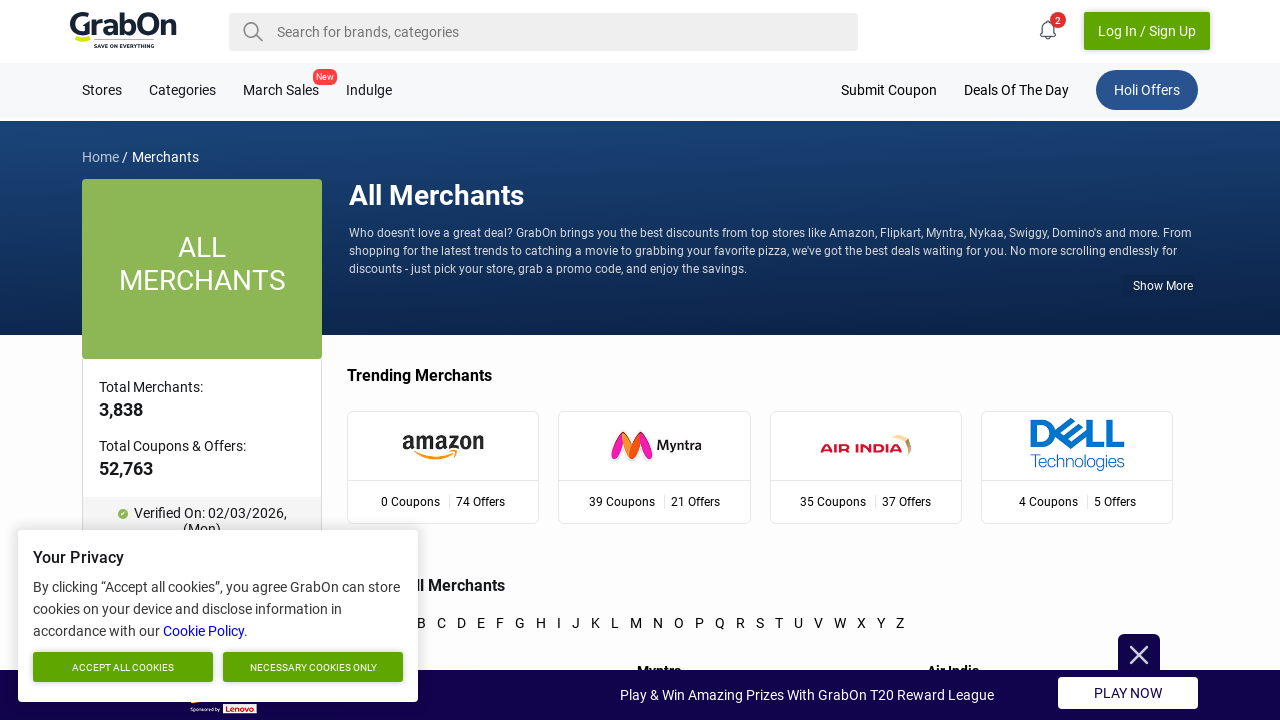

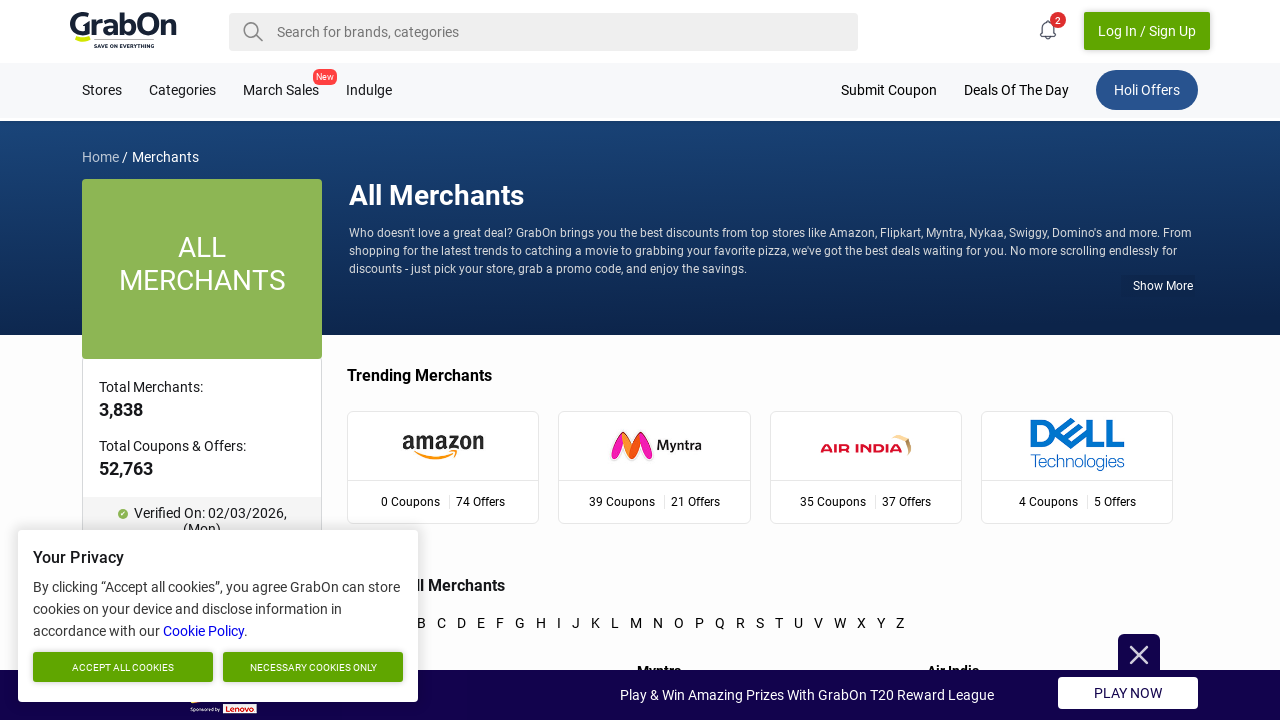